Tests handling of JavaScript prompt alert popup by triggering it, entering text, and accepting it

Starting URL: http://omayo.blogspot.com/

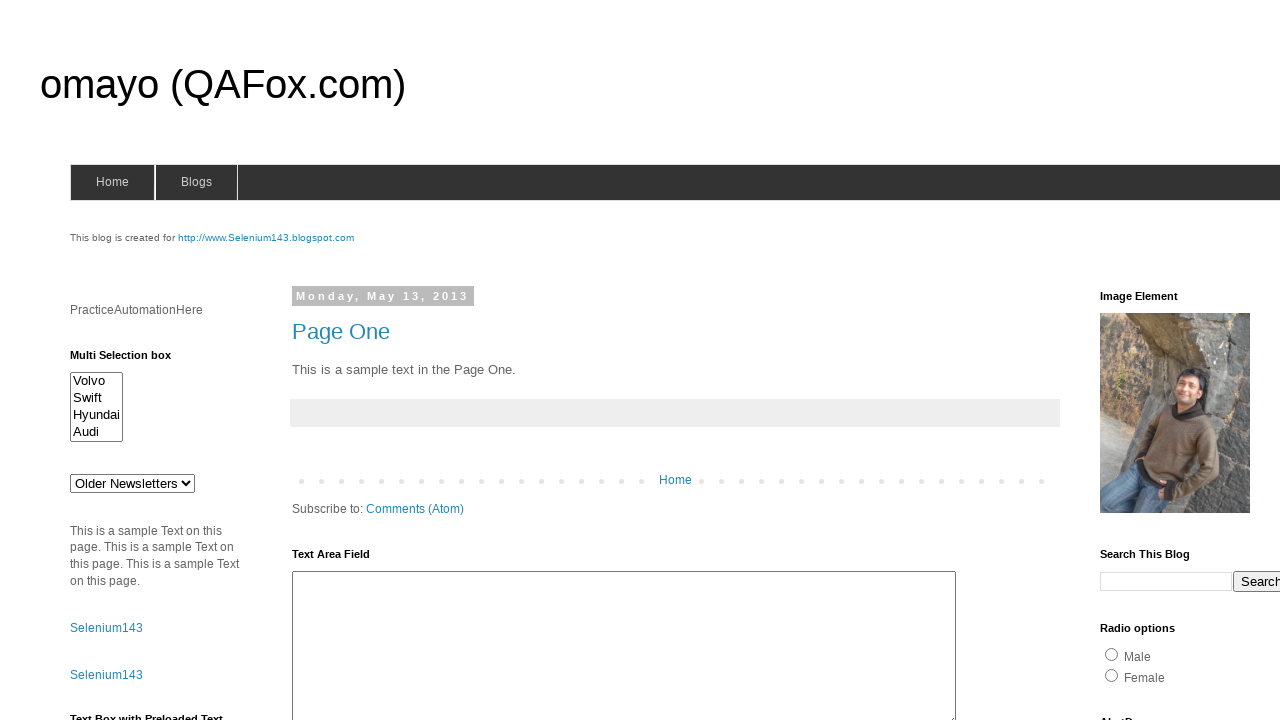

Clicked prompt button to trigger JavaScript prompt alert at (1140, 361) on #prompt
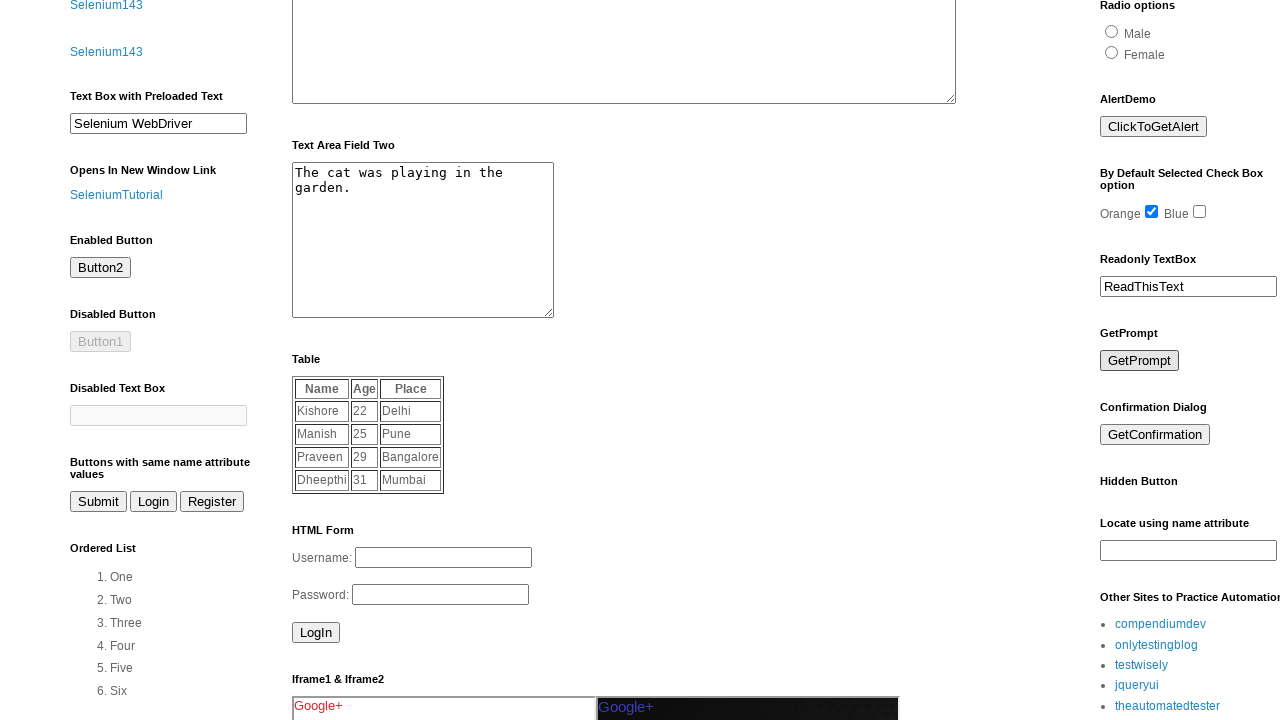

Set up dialog handler to accept prompt with text 'My Name Is Dinesh'
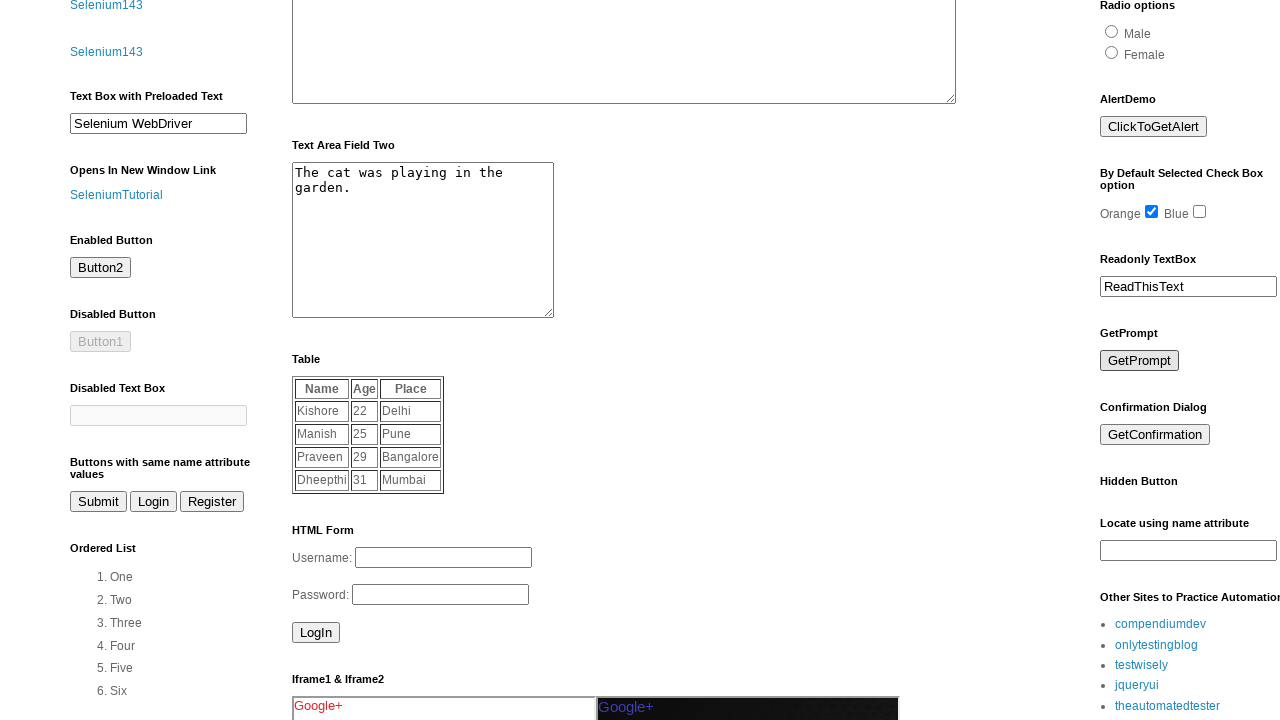

Waited for prompt dialog to be processed
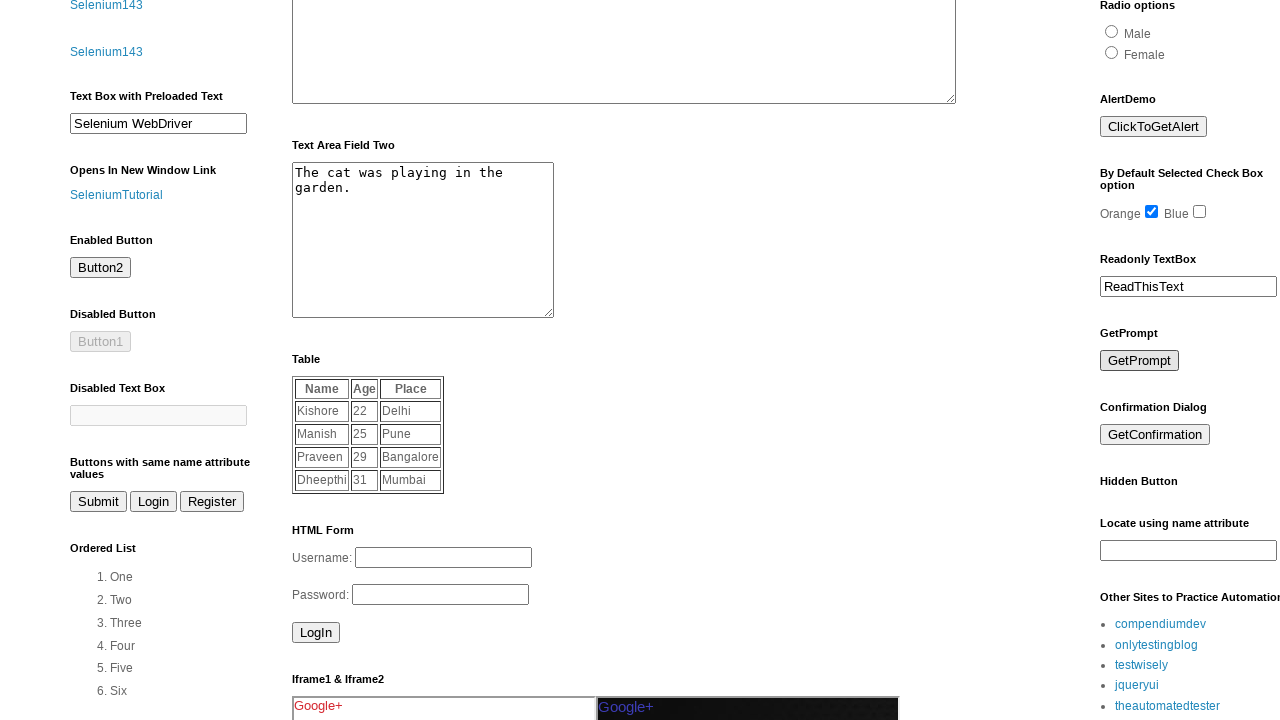

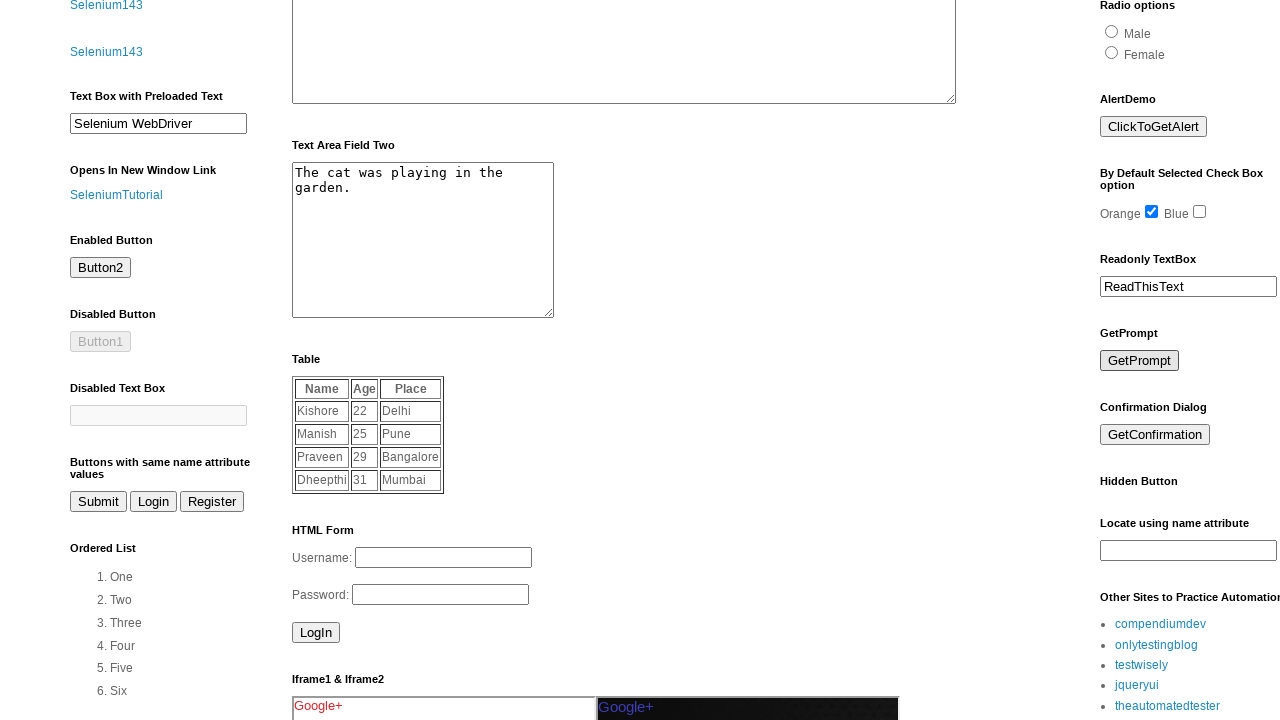